Tests the checkout/payment flow by navigating to the cart, clicking the place order button, filling in customer and payment details, and completing the purchase

Starting URL: https://www.demoblaze.com/index.html

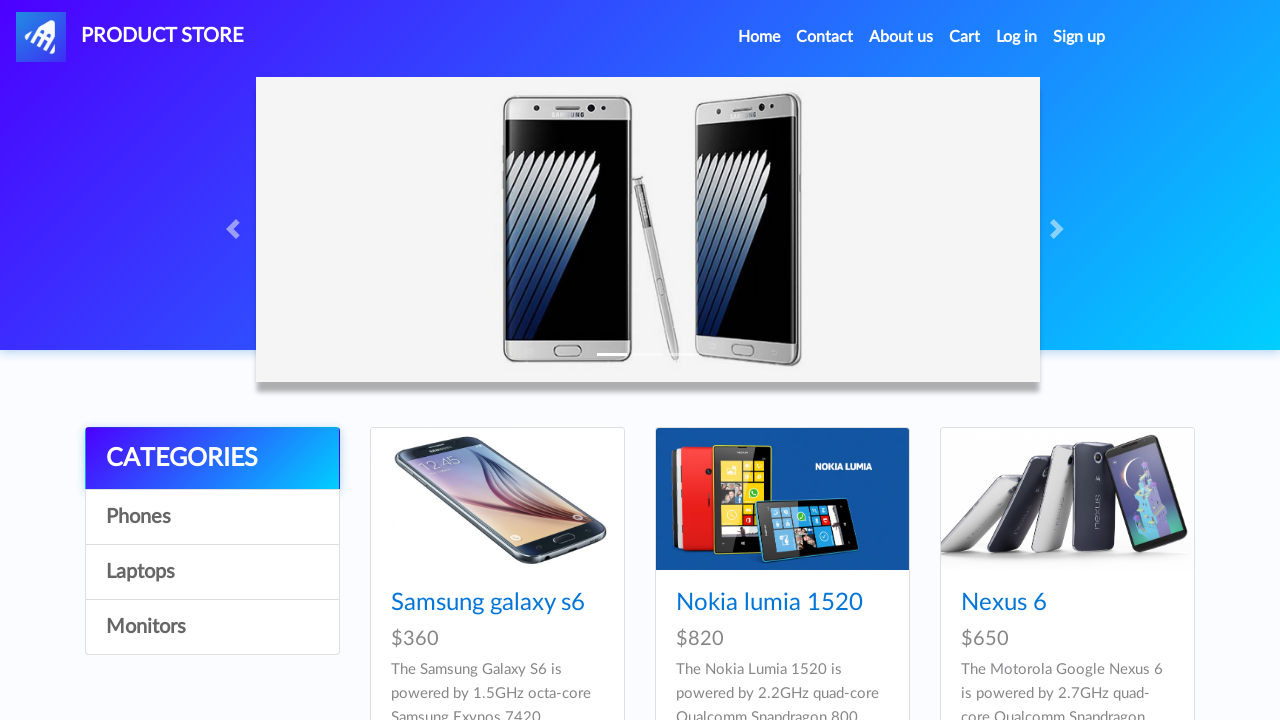

Clicked cart link to navigate to shopping cart at (965, 37) on xpath=//a[@id='cartur']
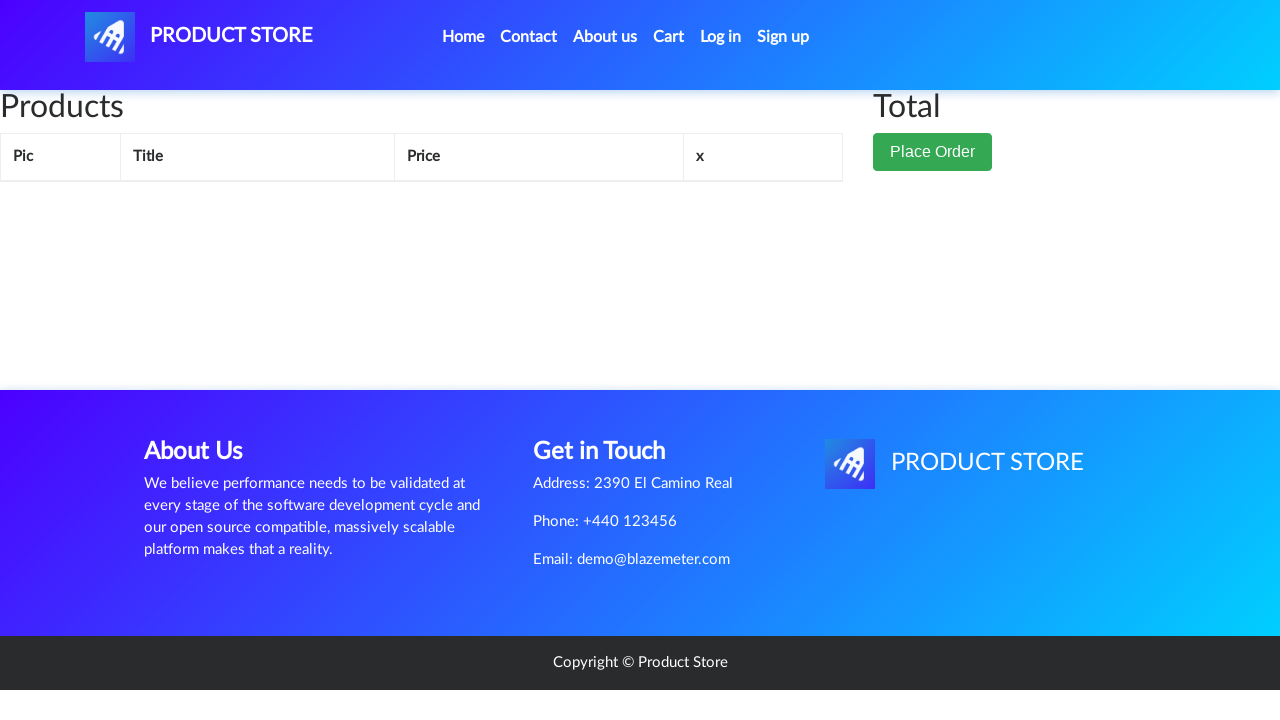

Cart page loaded with products visible
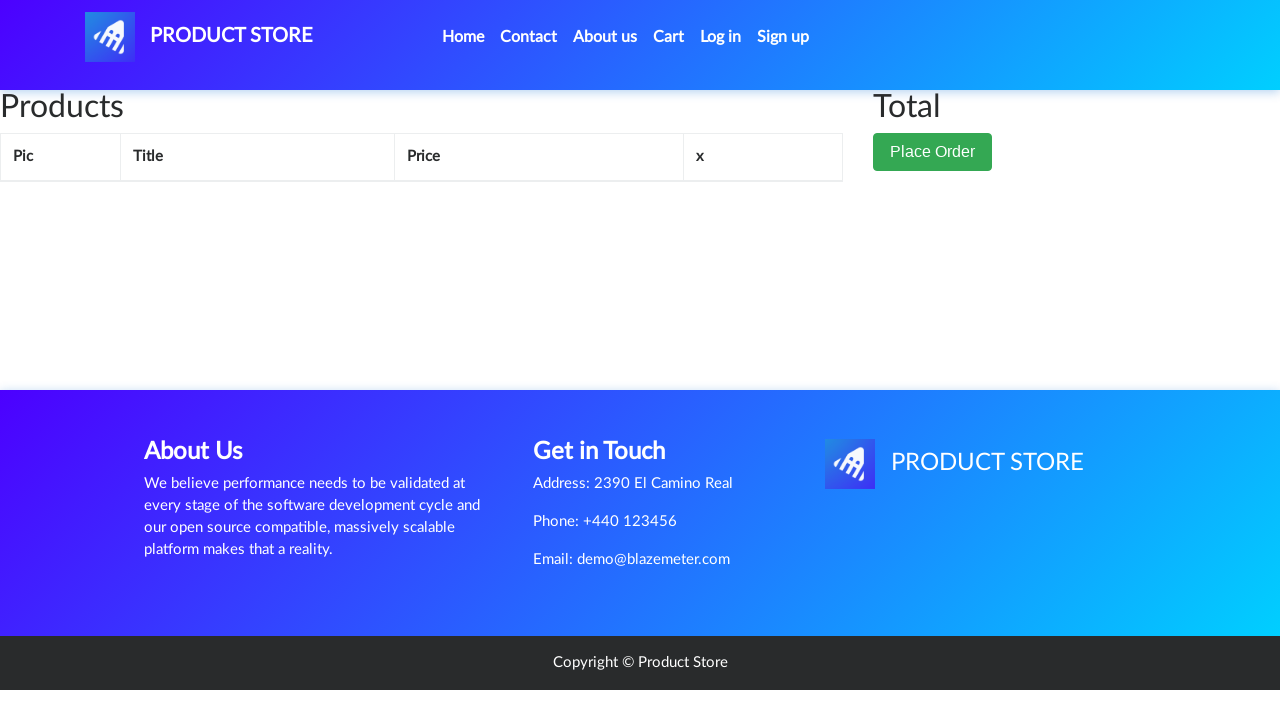

Clicked Place Order button at (933, 152) on xpath=//button[@class='btn btn-success']
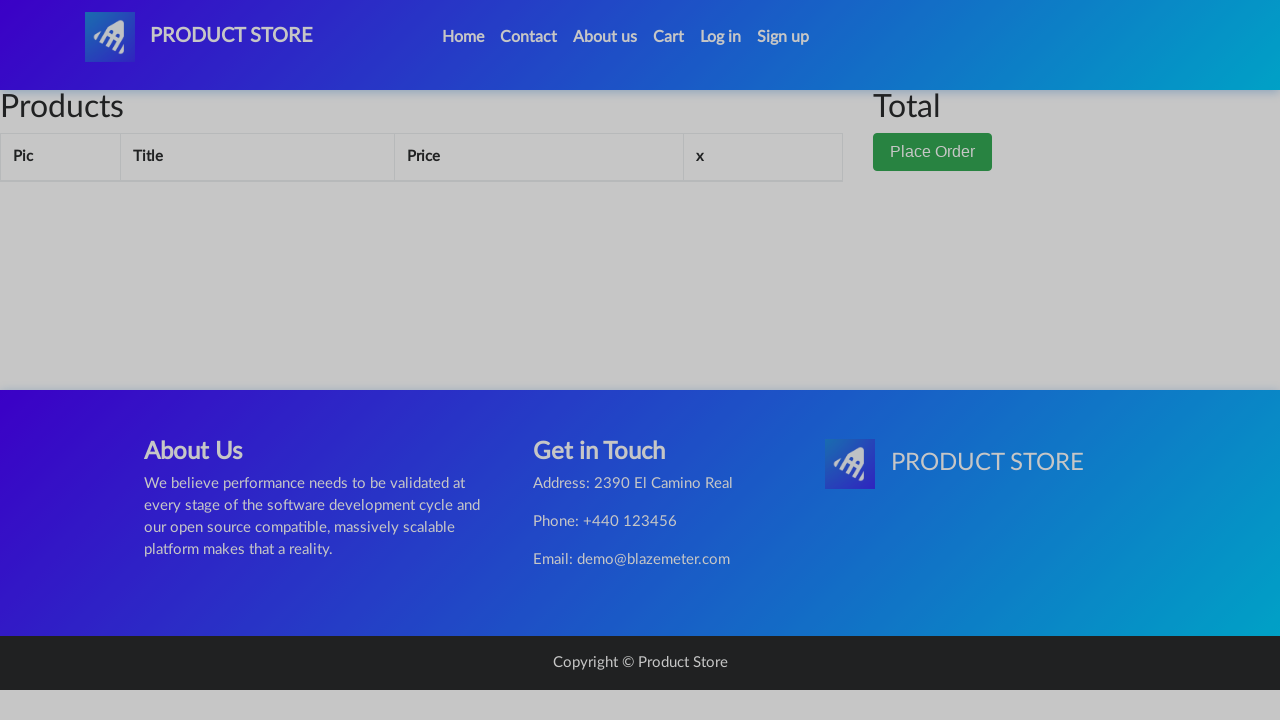

Order modal dialog appeared
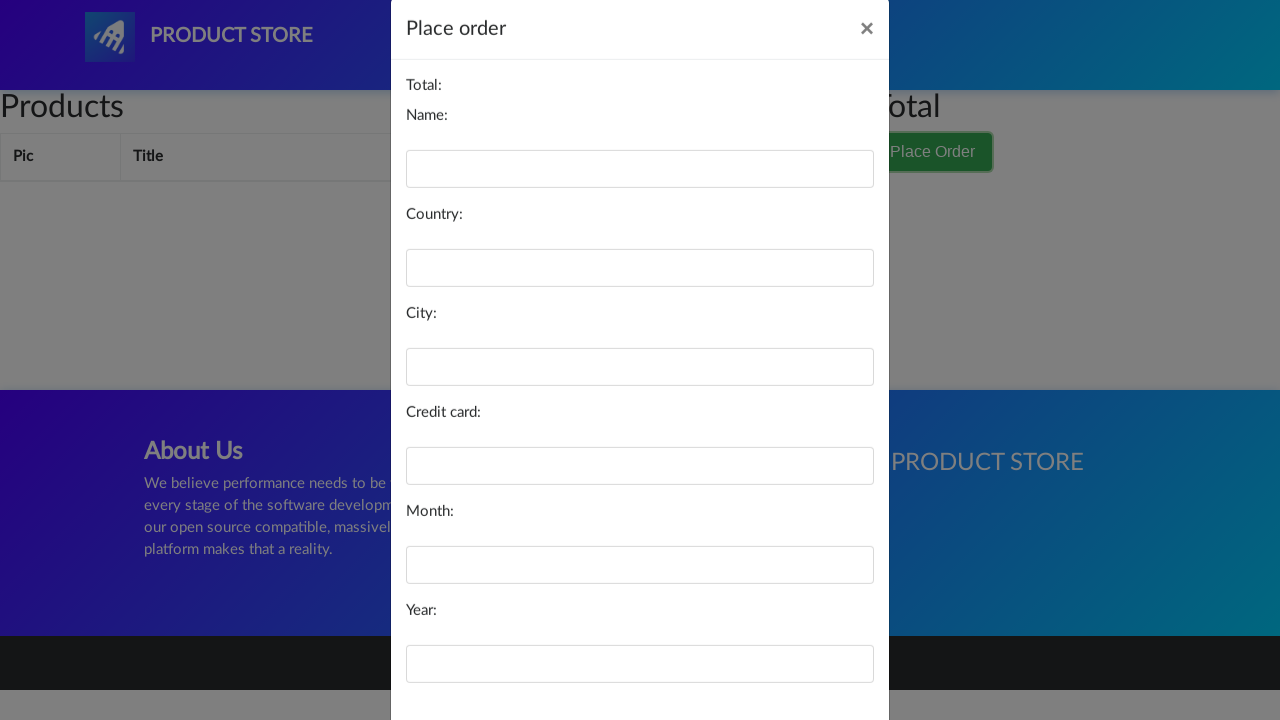

Entered customer name 'Marco Rodriguez' on //input[@id='name']
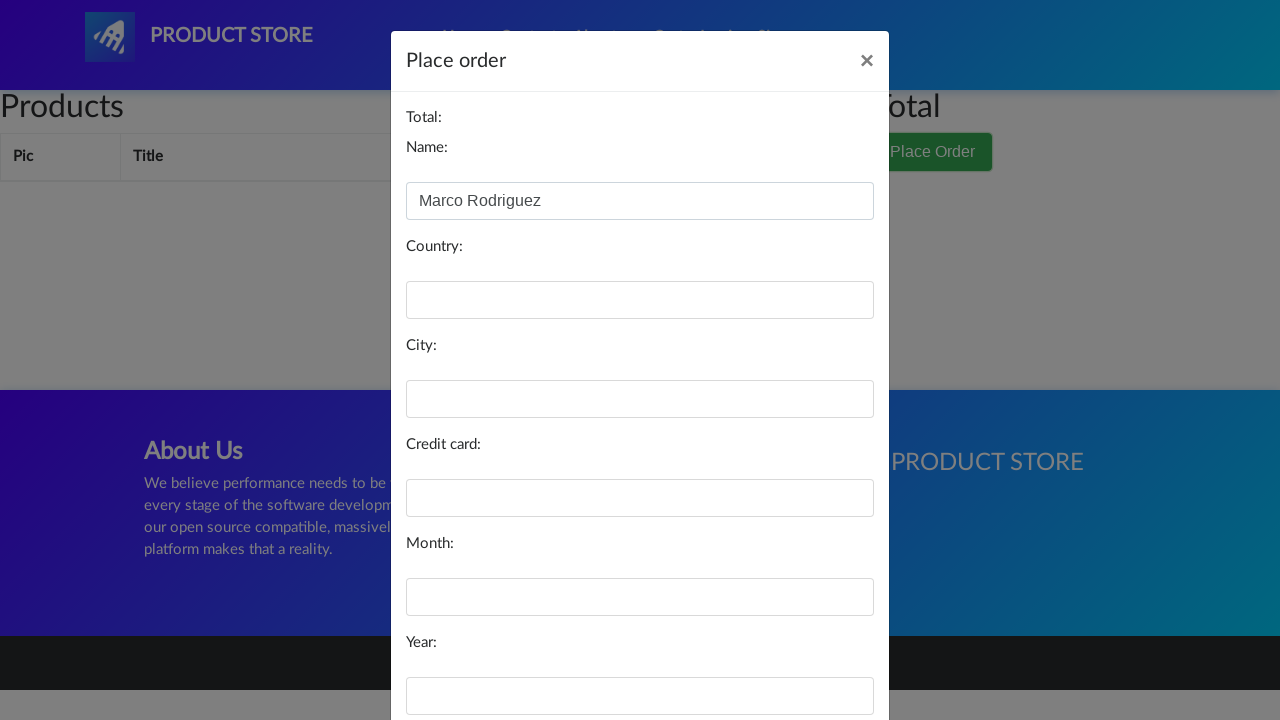

Entered country 'Spain' on //input[@id='country']
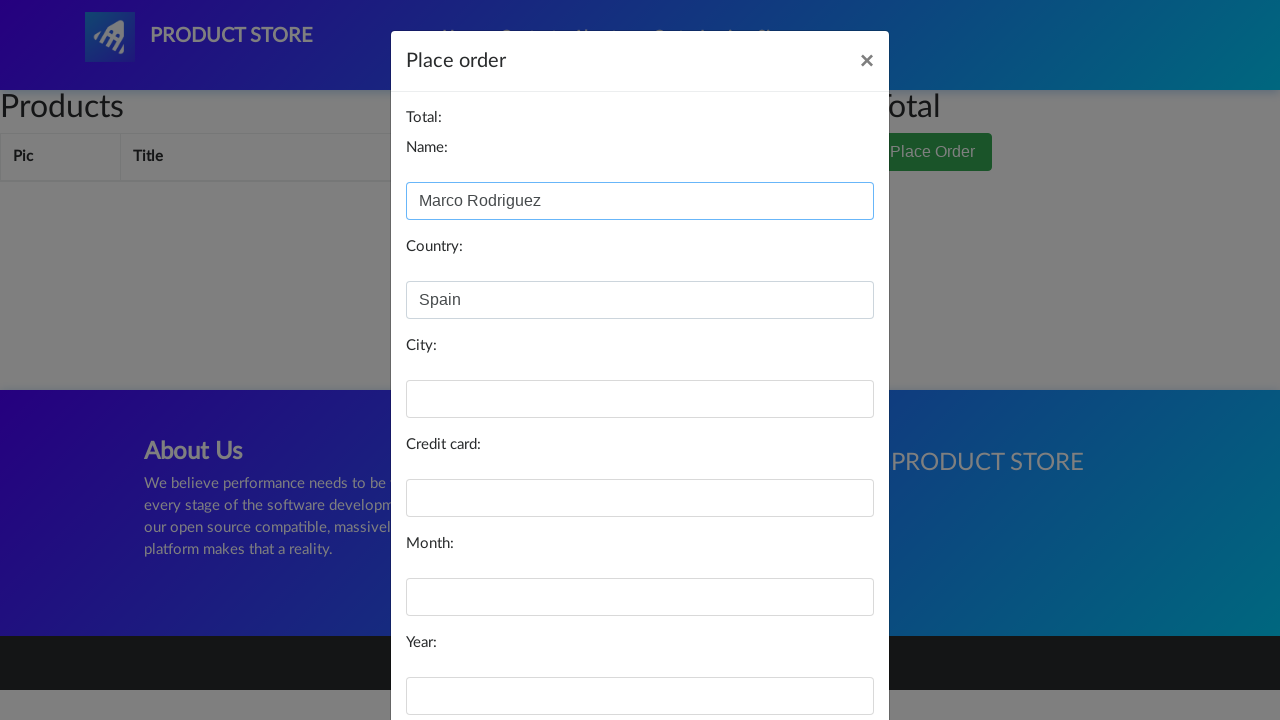

Entered city 'Barcelona' on //input[@id='city']
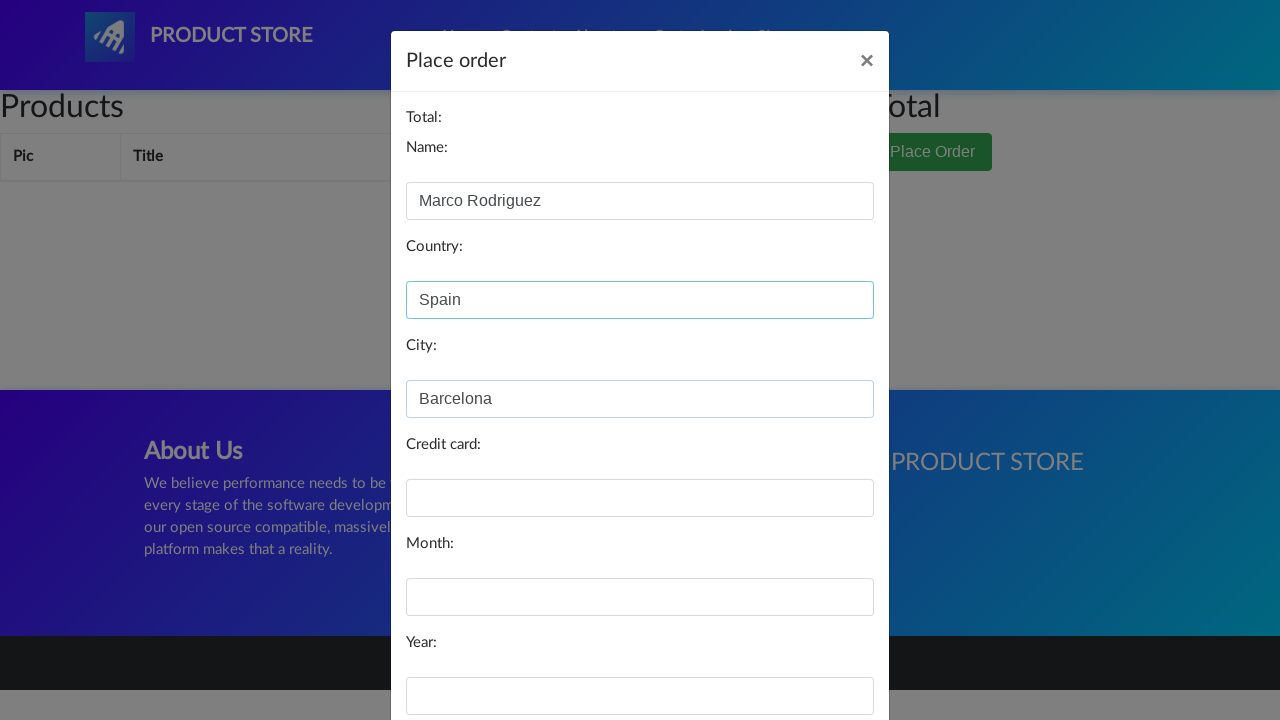

Entered payment card number on //input[@id='card']
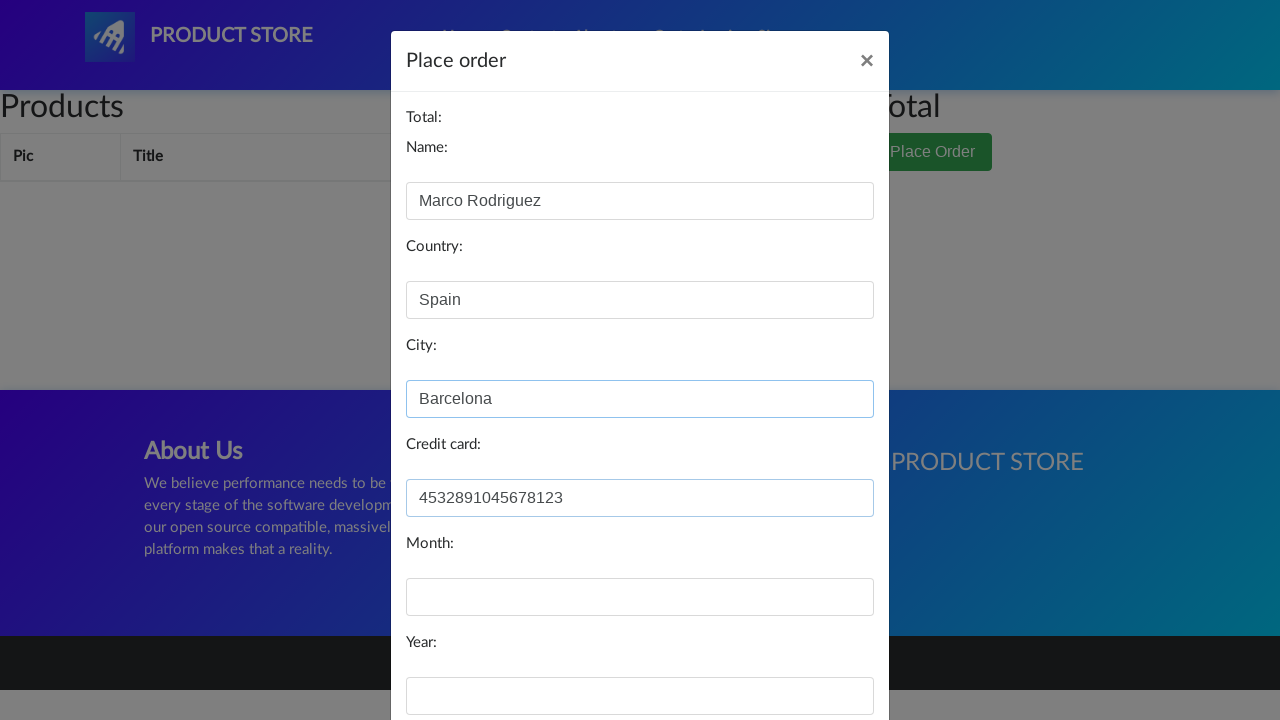

Clicked Purchase button to complete order at (823, 655) on xpath=//button[.='Purchase']
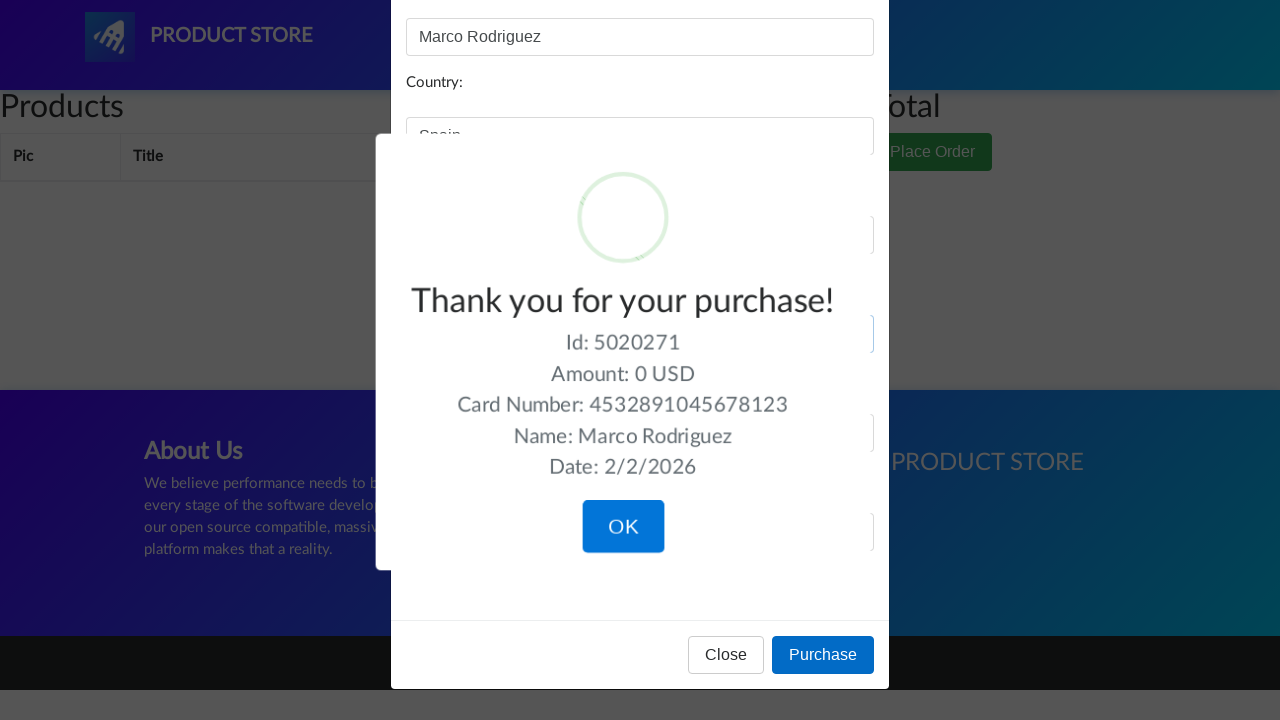

Purchase confirmation page displayed
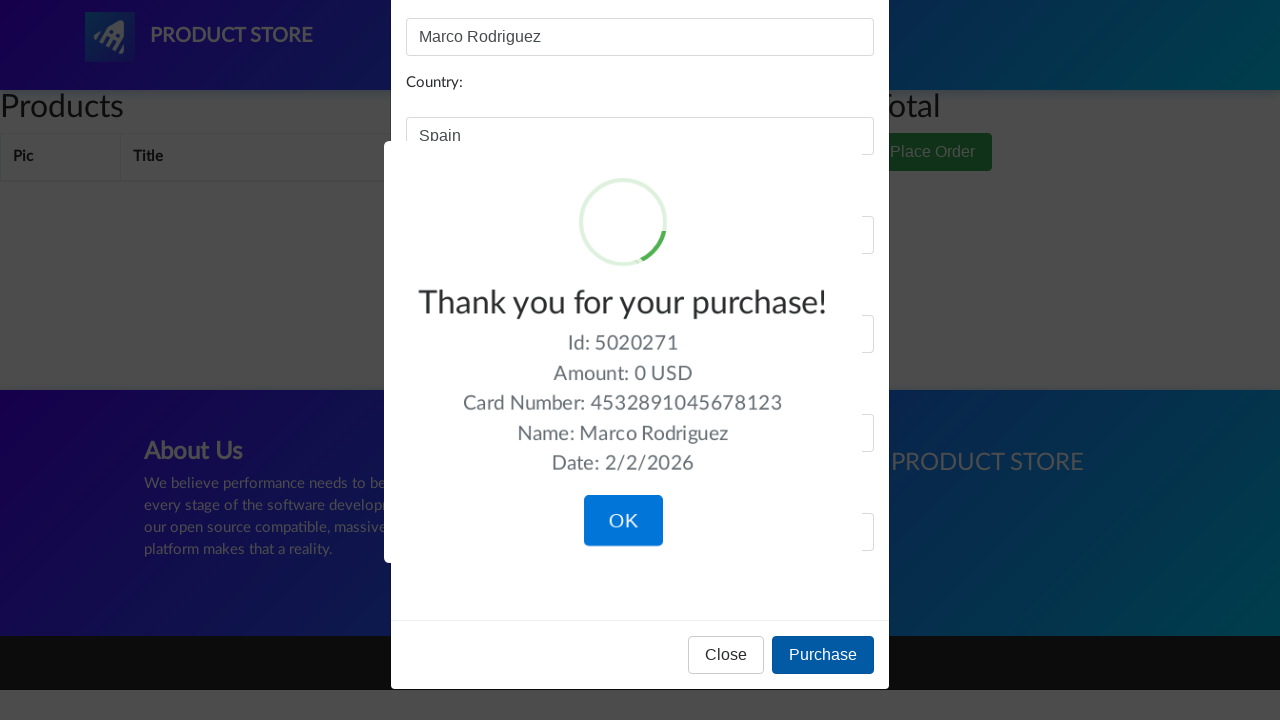

Clicked confirmation button to close dialog at (623, 521) on xpath=//button[@class='confirm btn btn-lg btn-primary']
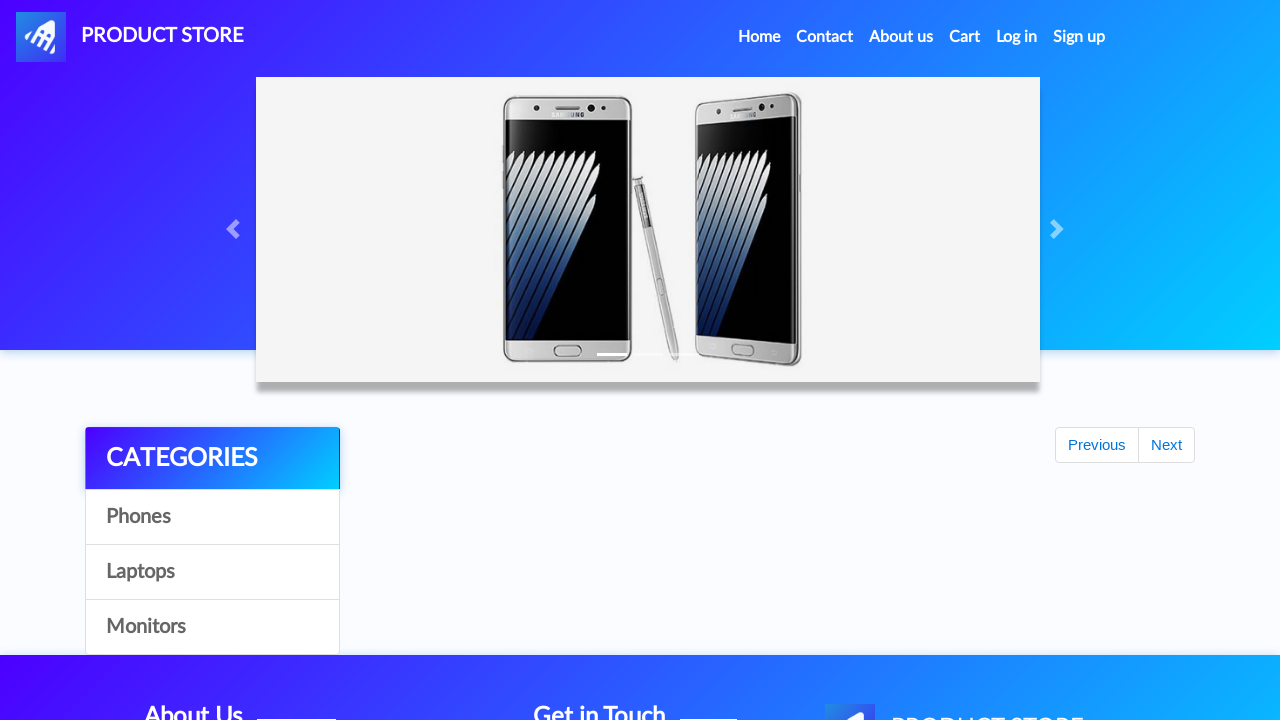

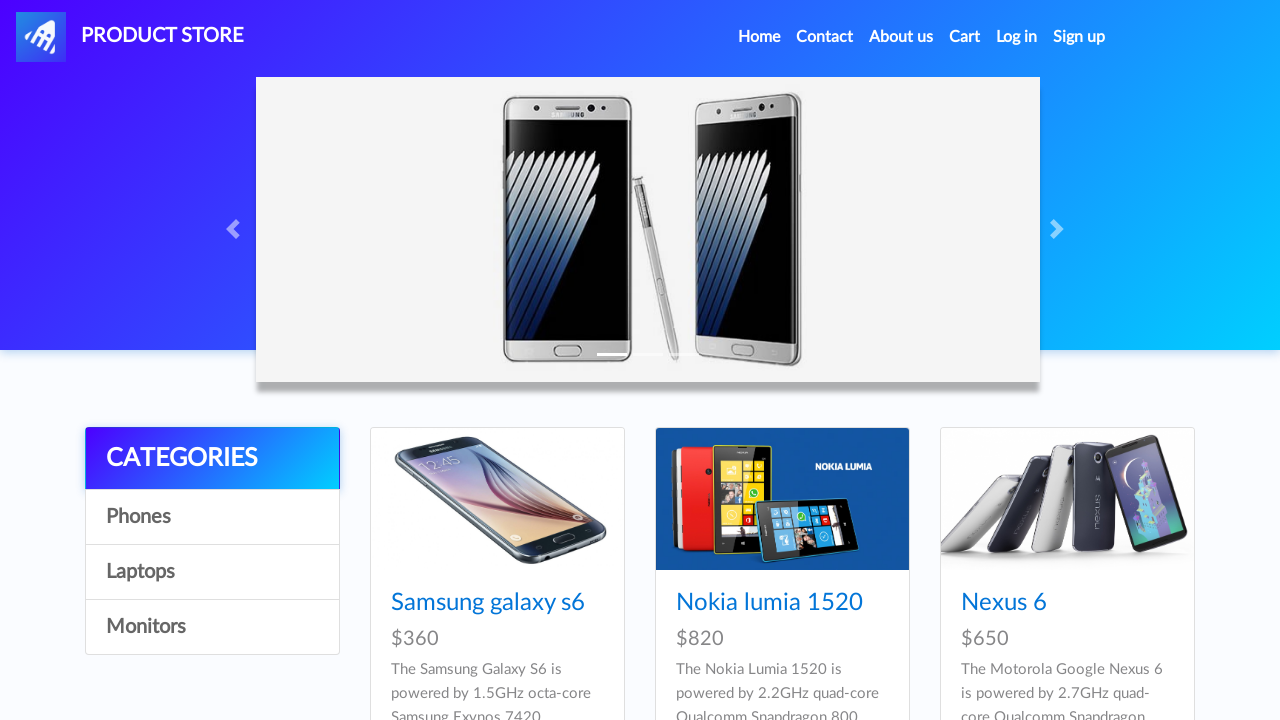